Tests selecting a radio button by clicking the Elements card, navigating to Radio Button section, and selecting the Yes option

Starting URL: https://demoqa.com/

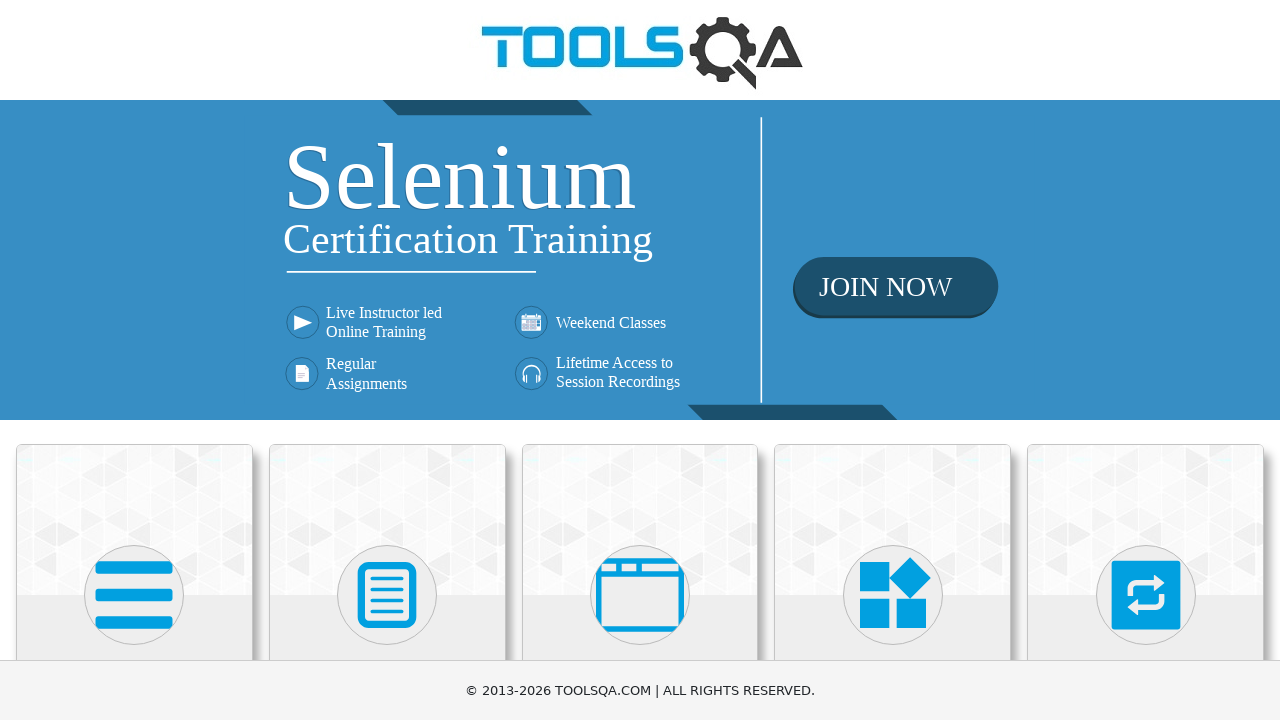

Clicked on the Elements card at (134, 360) on xpath=//div[@class='card-body']/h5[text()='Elements']
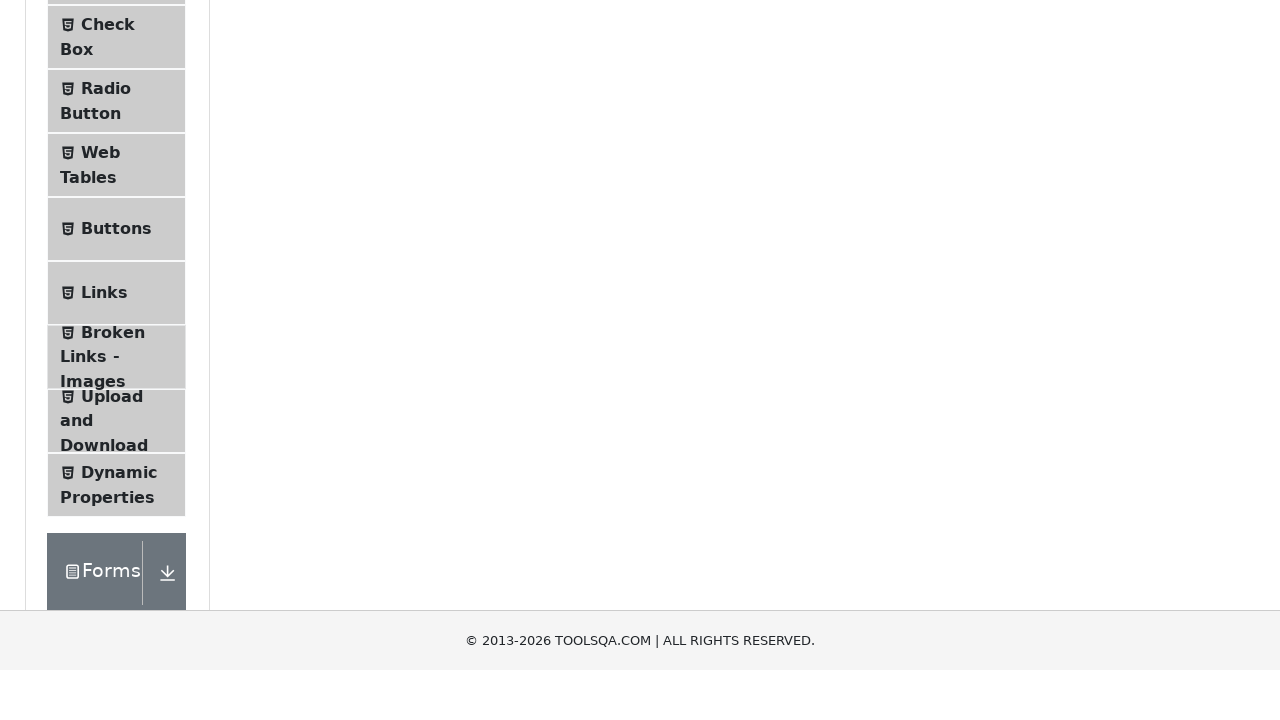

Clicked on Radio Button menu item at (106, 376) on xpath=//span[text()='Radio Button']
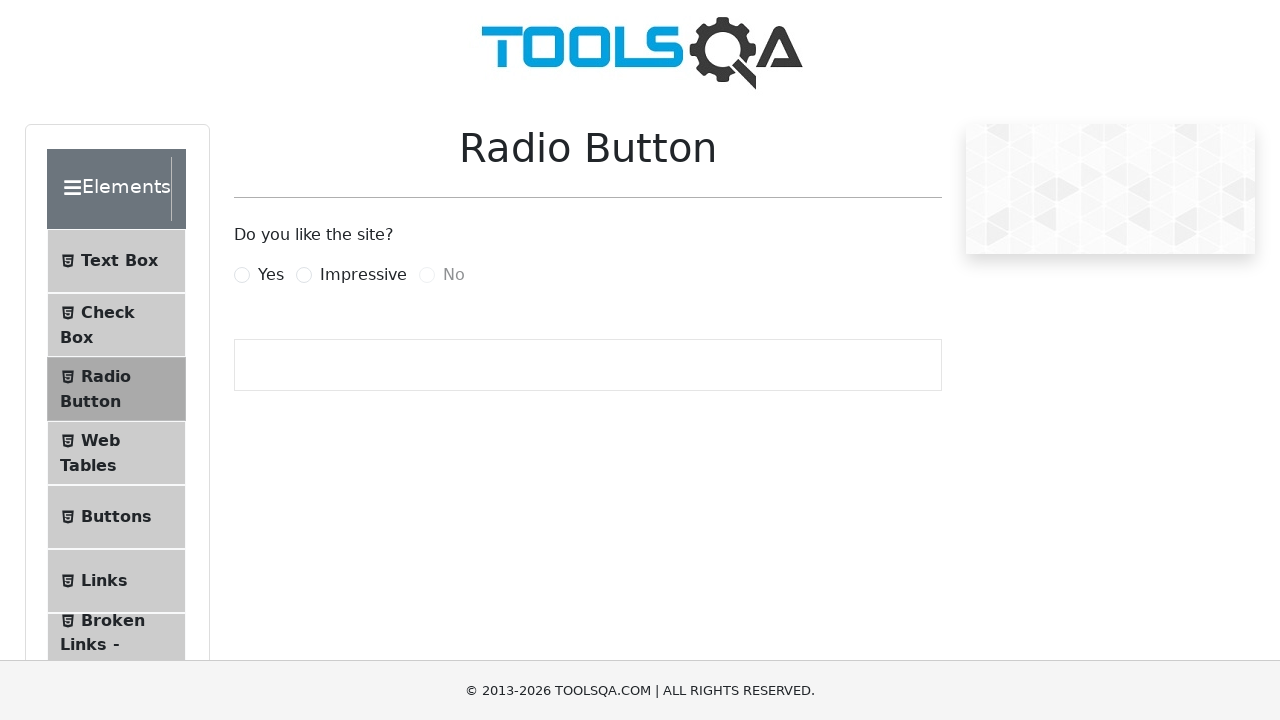

Clicked on Yes radio button at (271, 275) on xpath=//label[@for='yesRadio']
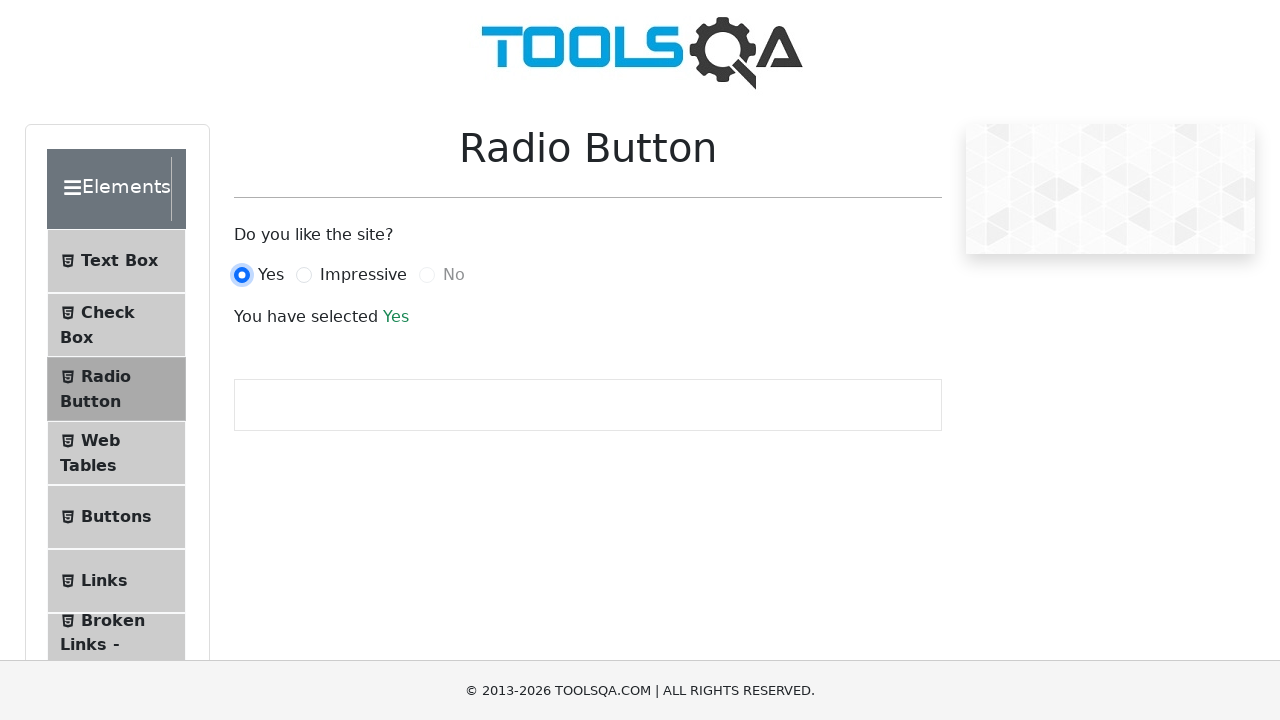

Success message appeared after selecting Yes option
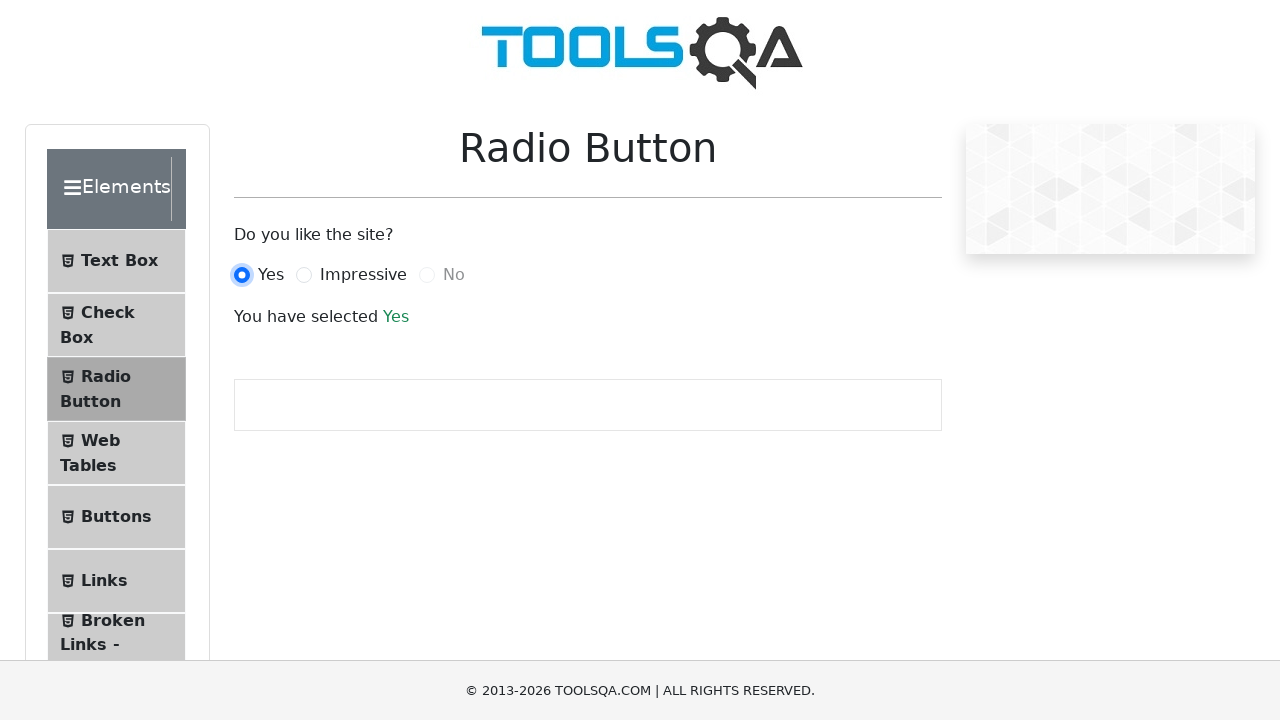

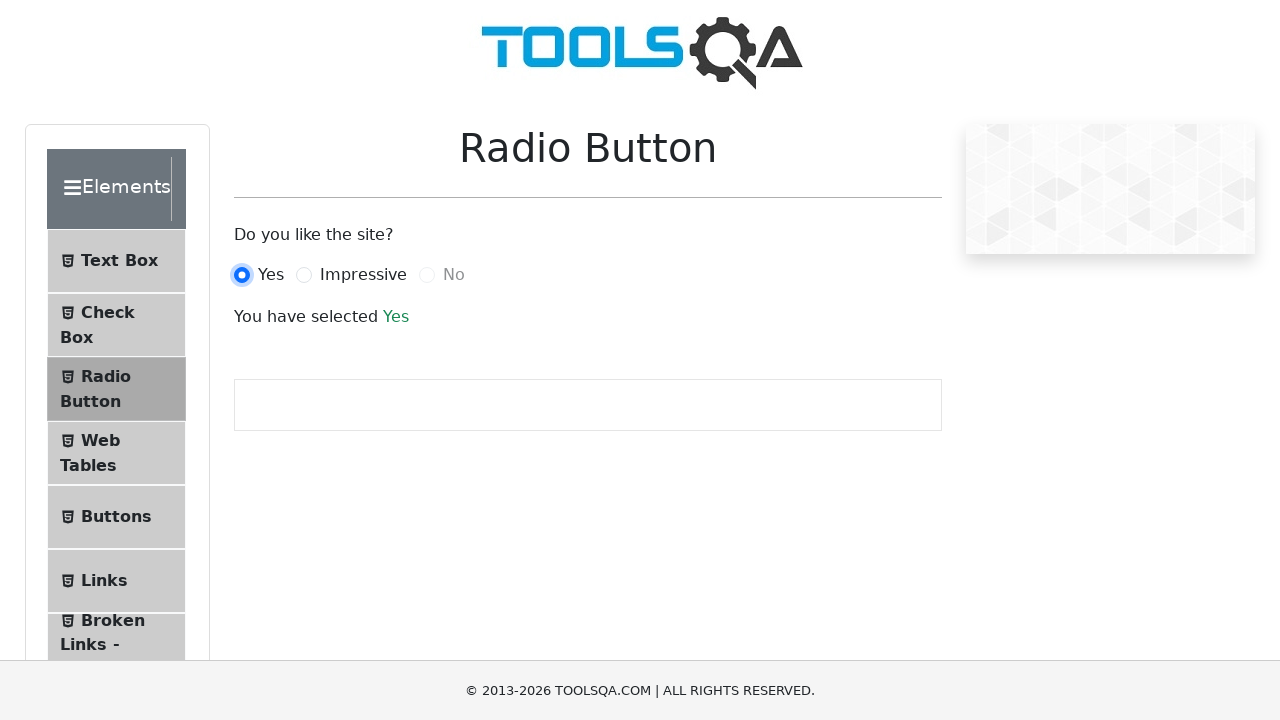